Tests frame handling by switching to an iframe and interacting with elements inside it - hovering over a training filter and clicking on a course option

Starting URL: http://www.globalsqa.com/demo-site/frames-and-windows/#iFrame

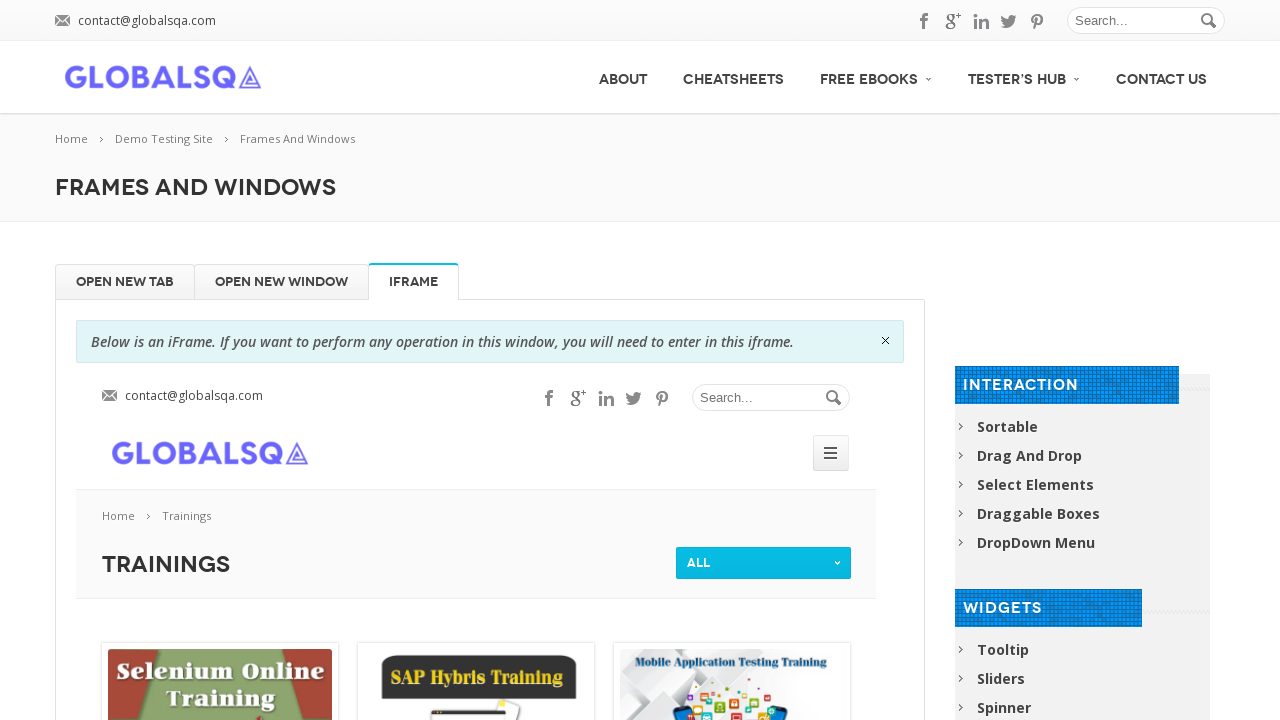

Located iframe with name 'globalSqa'
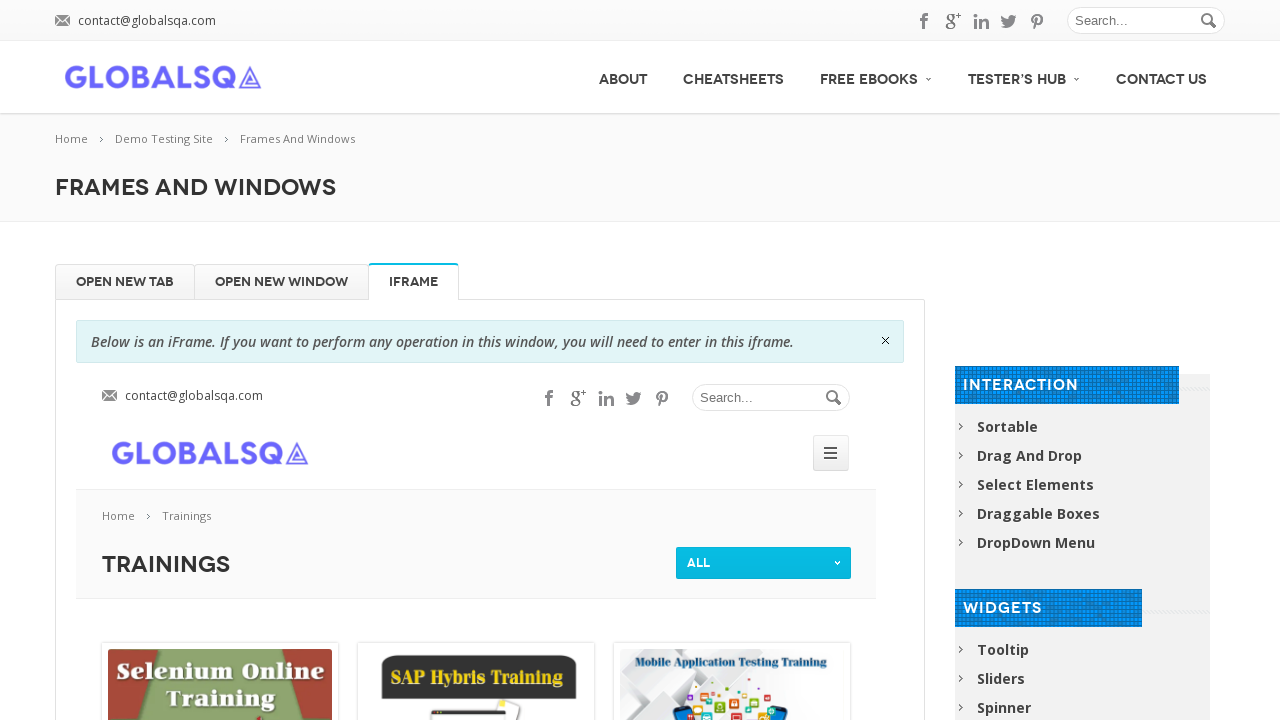

Hovered over training filter element at (764, 563) on iframe[name='globalSqa'] >> internal:control=enter-frame >> xpath=//span[@id='cu
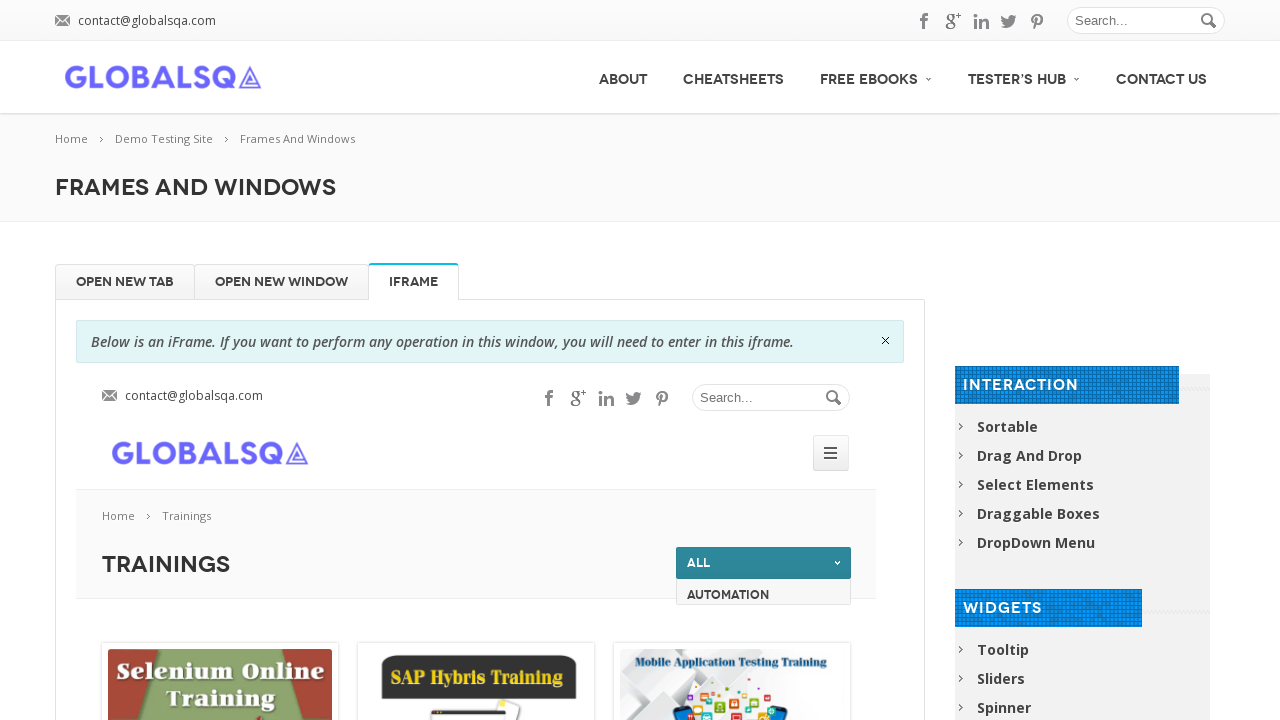

Clicked on Software Testing course option at (764, 645) on iframe[name='globalSqa'] >> internal:control=enter-frame >> xpath=//div[contains
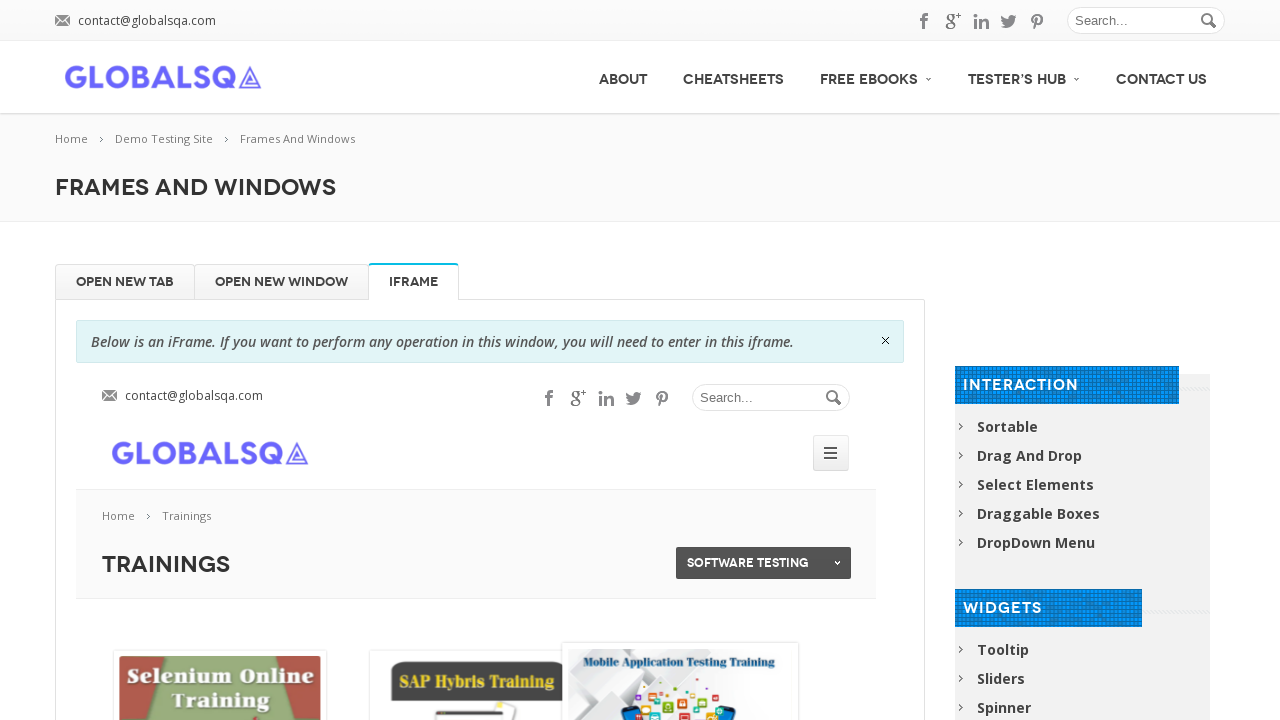

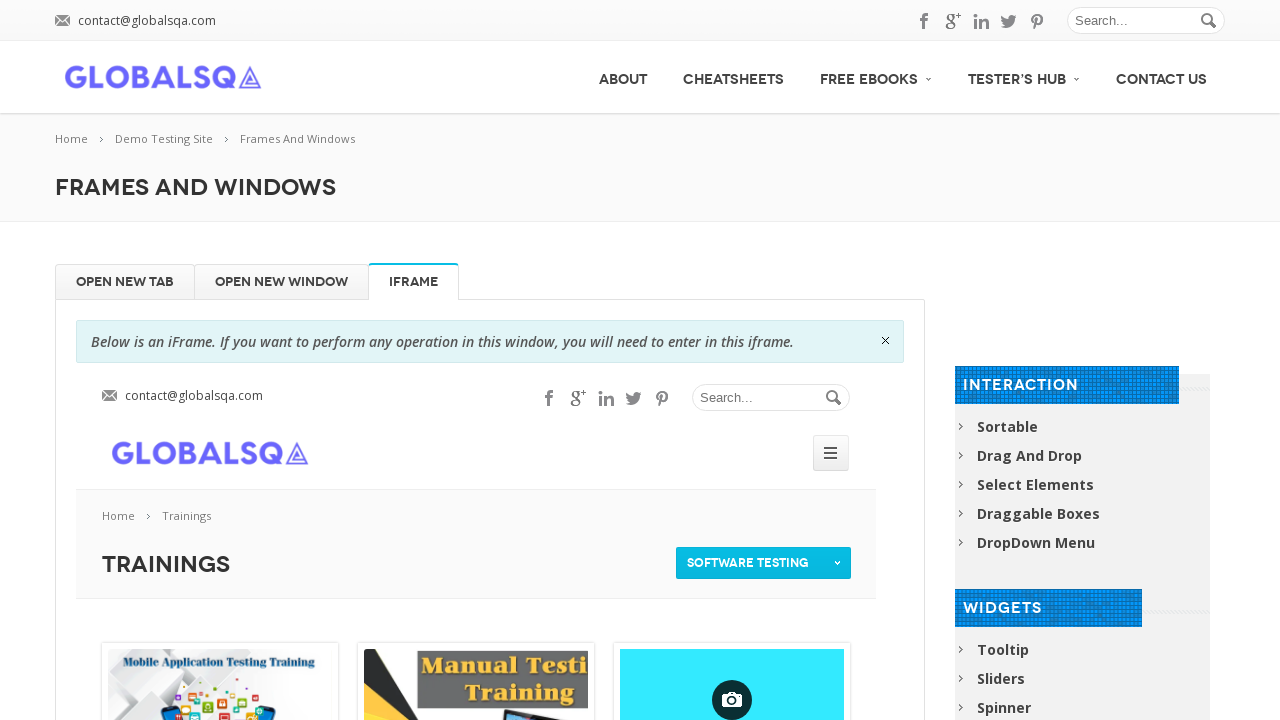